Navigates to FirstCry homepage and clicks on a navigation menu item (likely Boys fashion category) from the main menu.

Starting URL: https://www.firstcry.com/

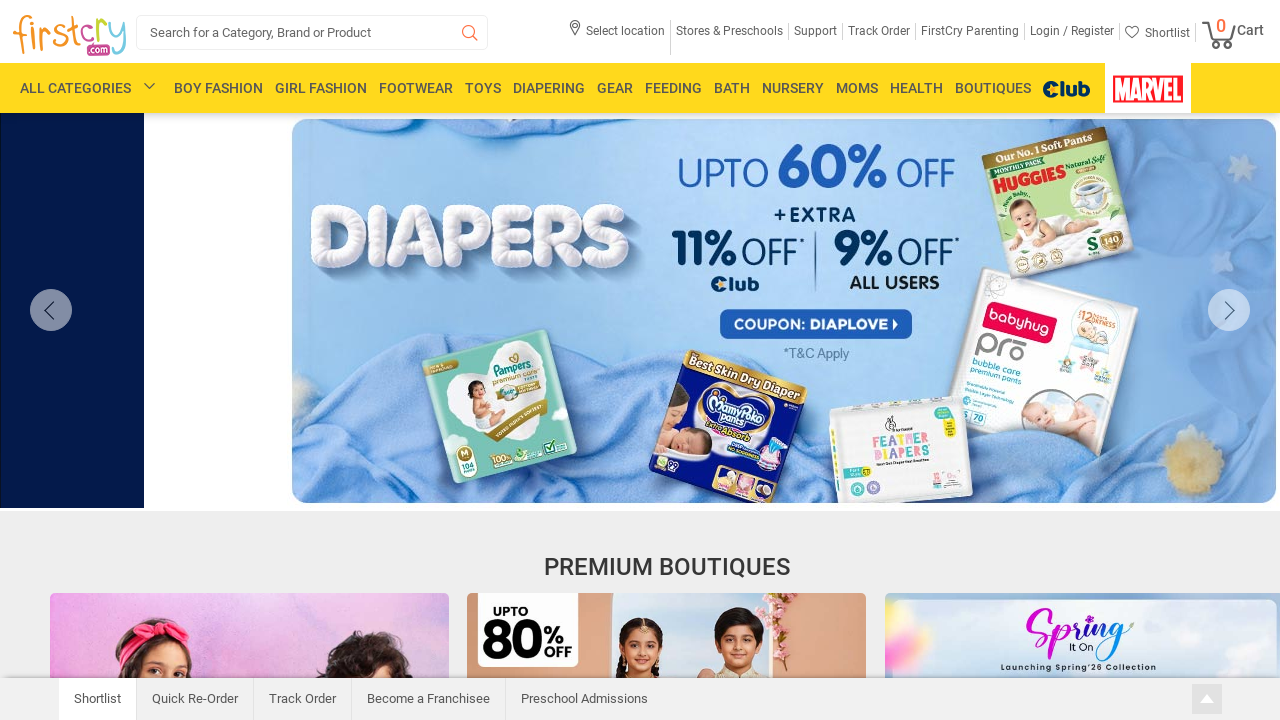

Waited for page to load with networkidle state
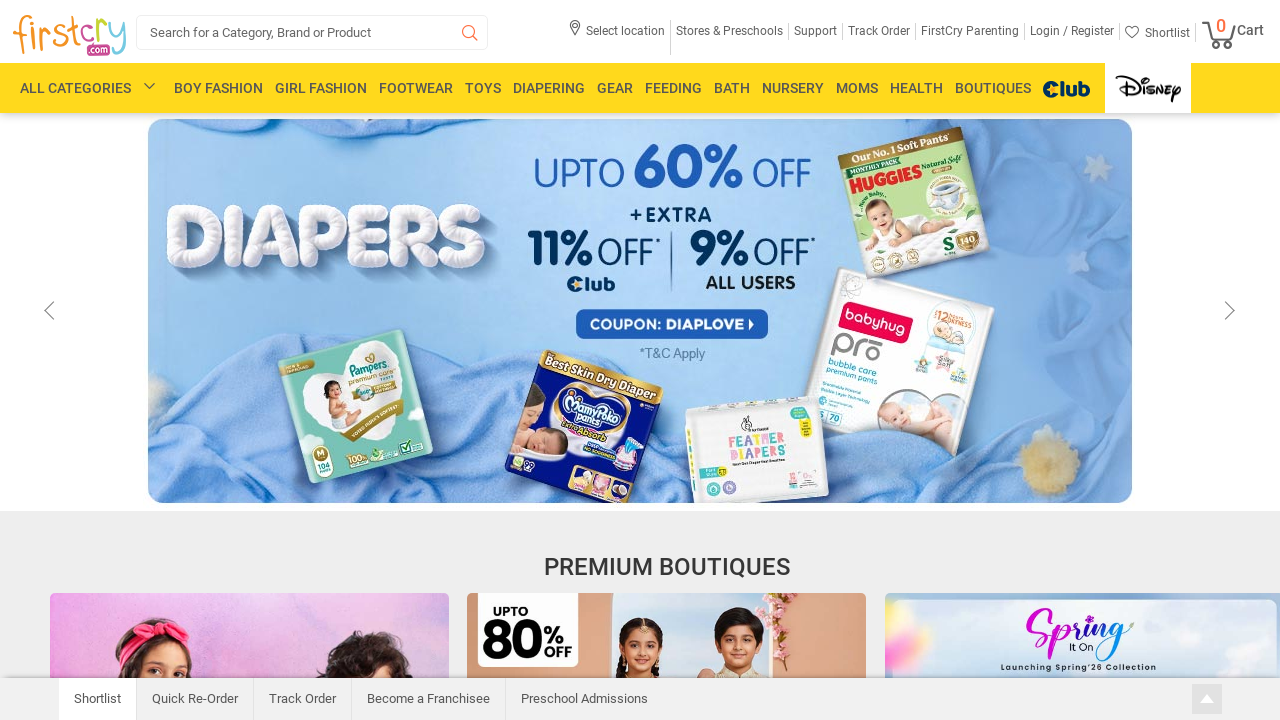

Clicked on Boys fashion category in navigation menu at (218, 88) on xpath=/html/body/div[1]/div[8]/div/div/div[1]/ul/li[2]/a
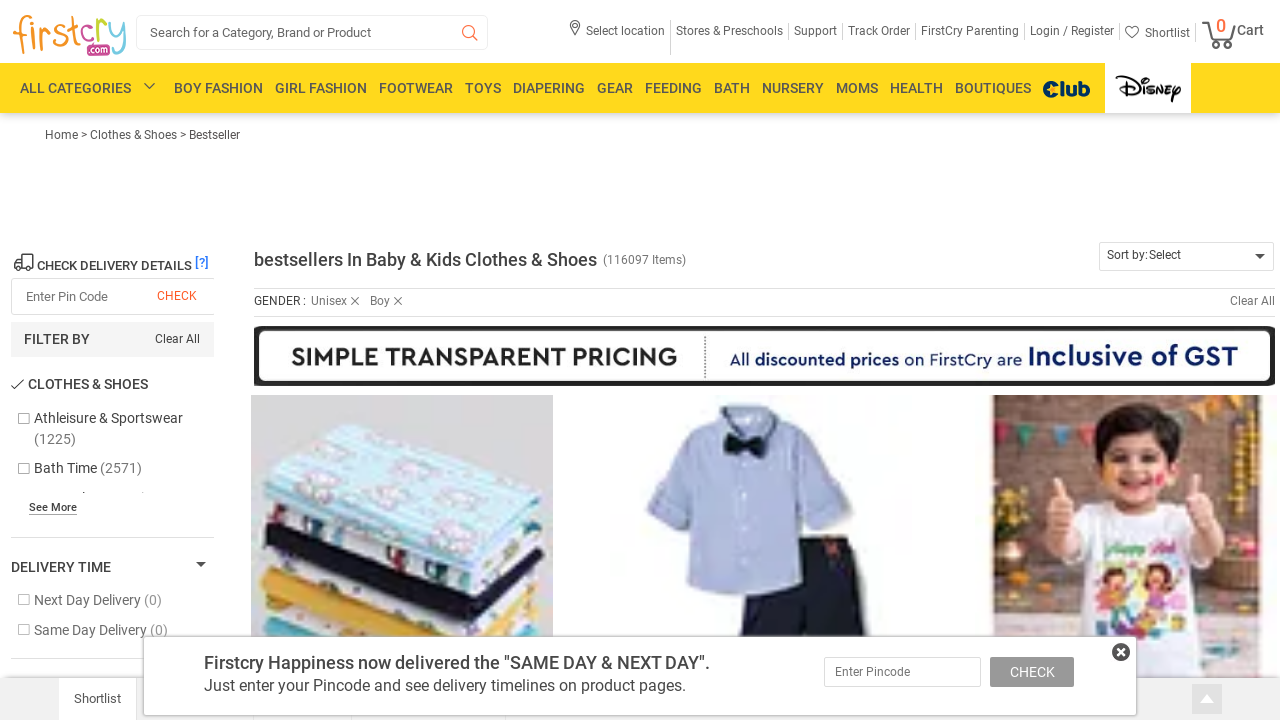

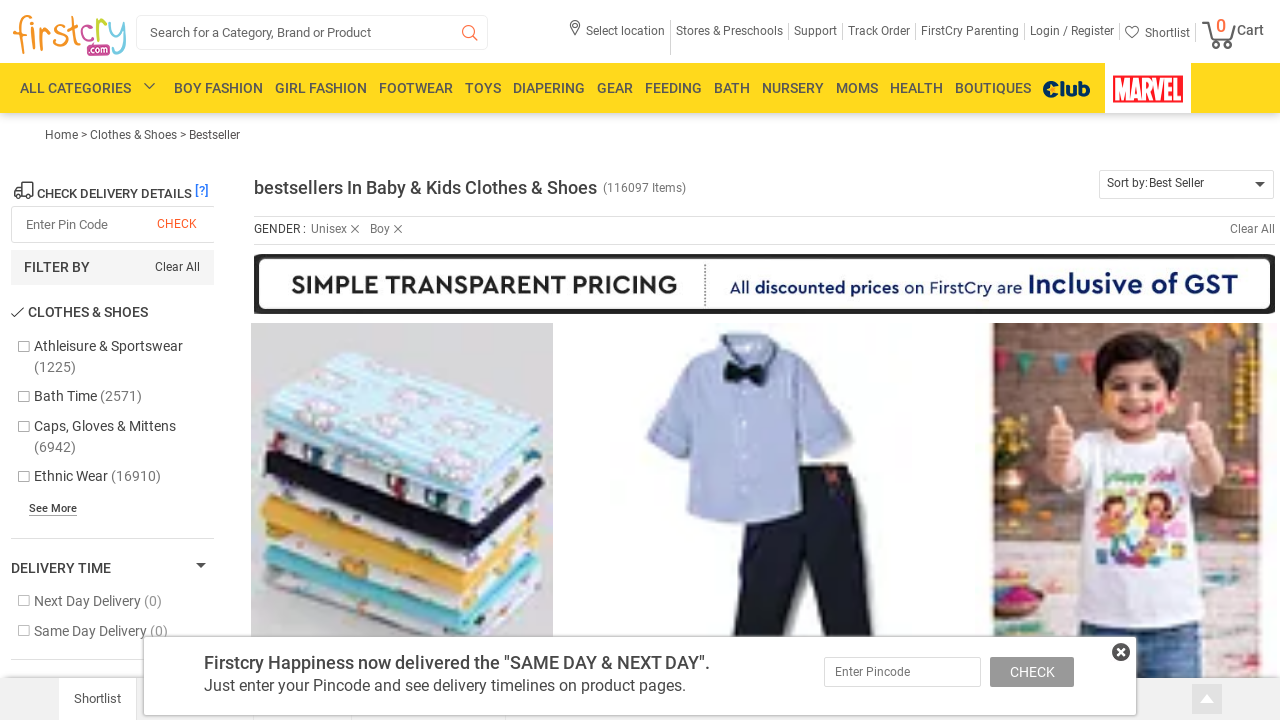